Tests browser back button navigation between filter views (All, Active, Completed).

Starting URL: https://demo.playwright.dev/todomvc

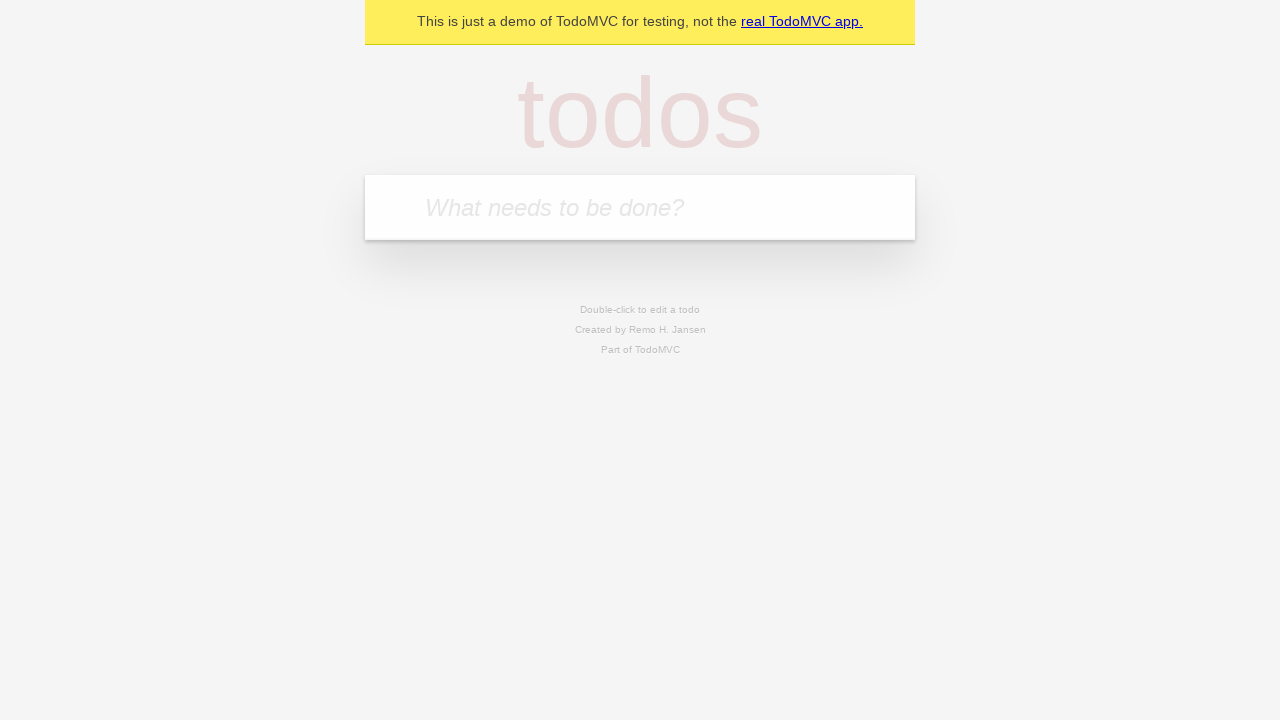

Filled todo input with 'buy some cheese' on internal:attr=[placeholder="What needs to be done?"i]
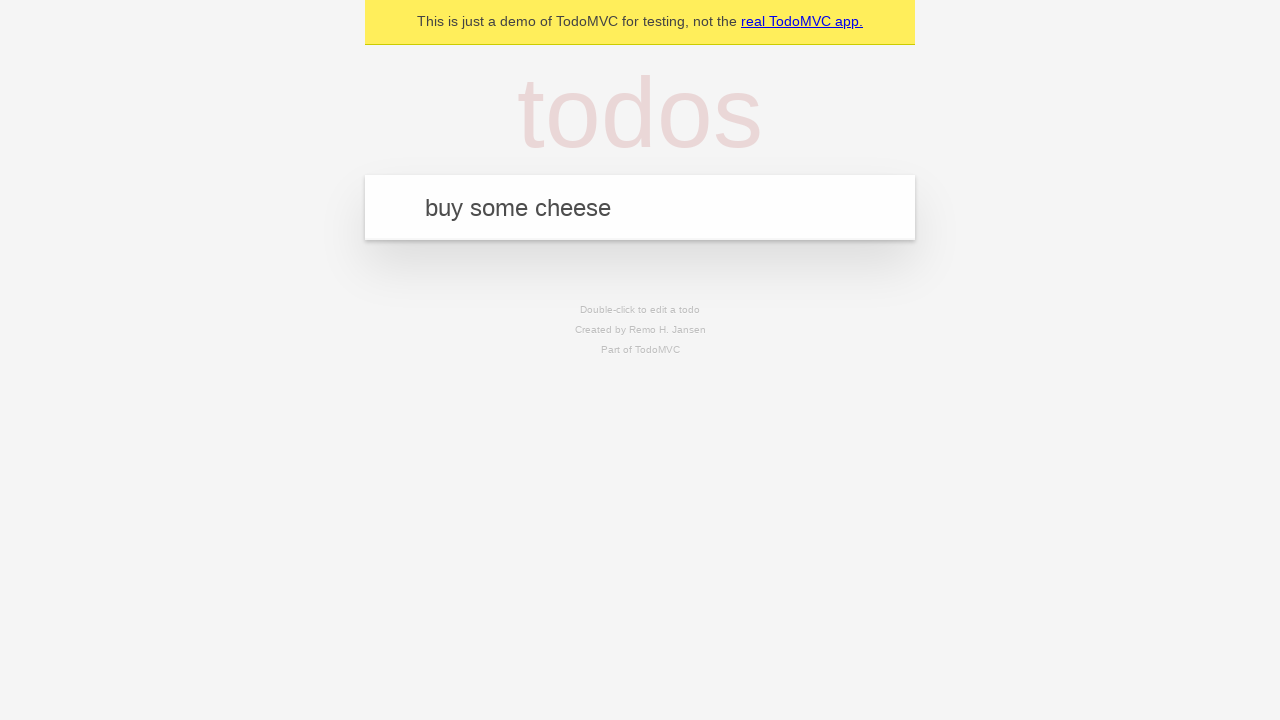

Pressed Enter to add first todo on internal:attr=[placeholder="What needs to be done?"i]
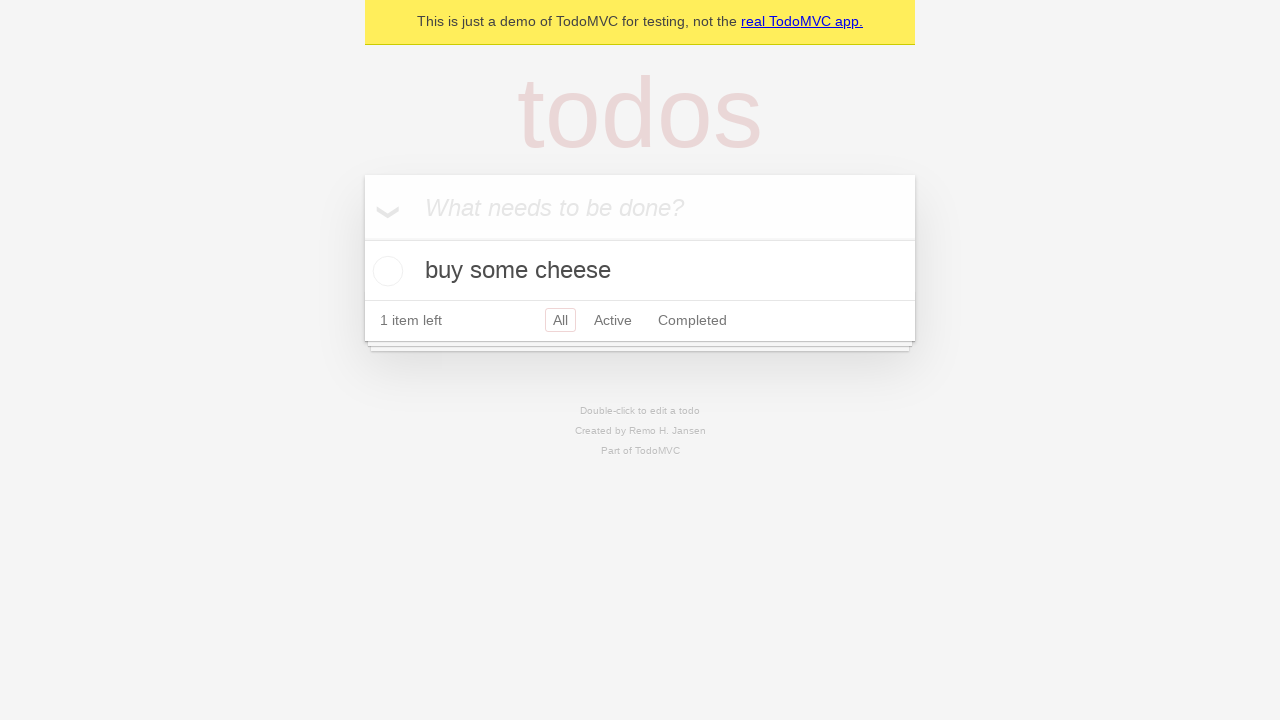

Filled todo input with 'feed the cat' on internal:attr=[placeholder="What needs to be done?"i]
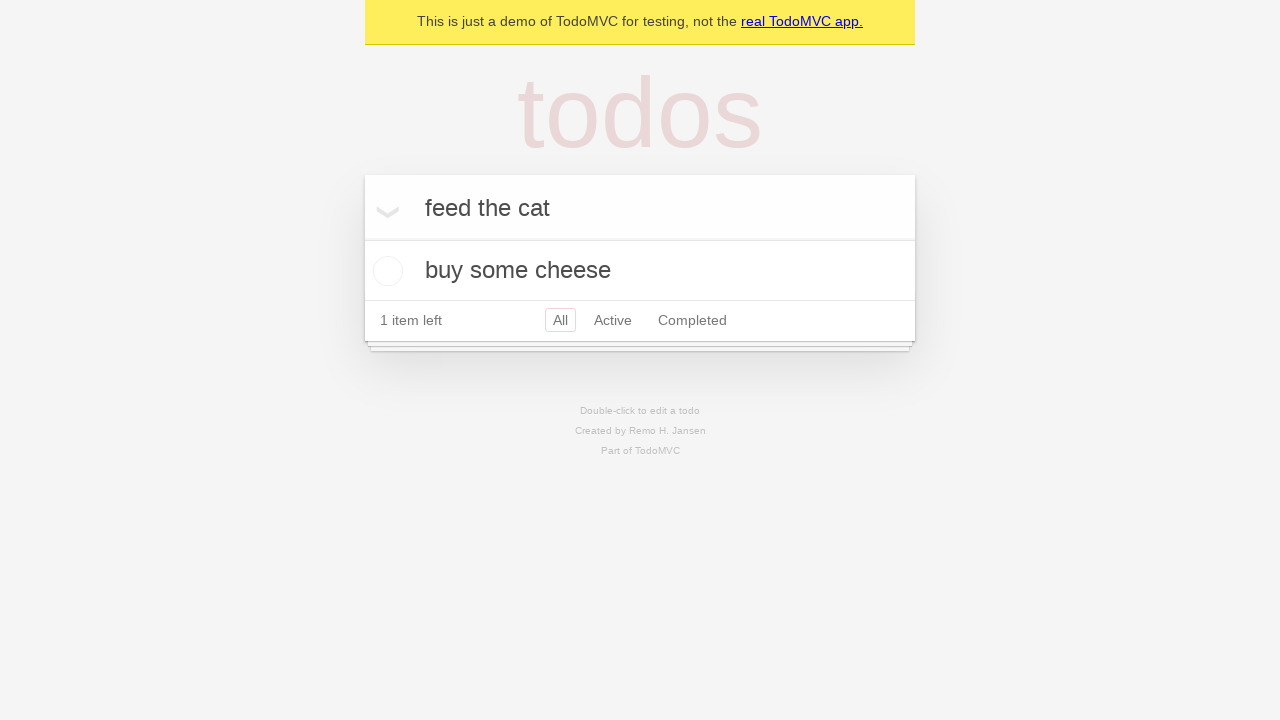

Pressed Enter to add second todo on internal:attr=[placeholder="What needs to be done?"i]
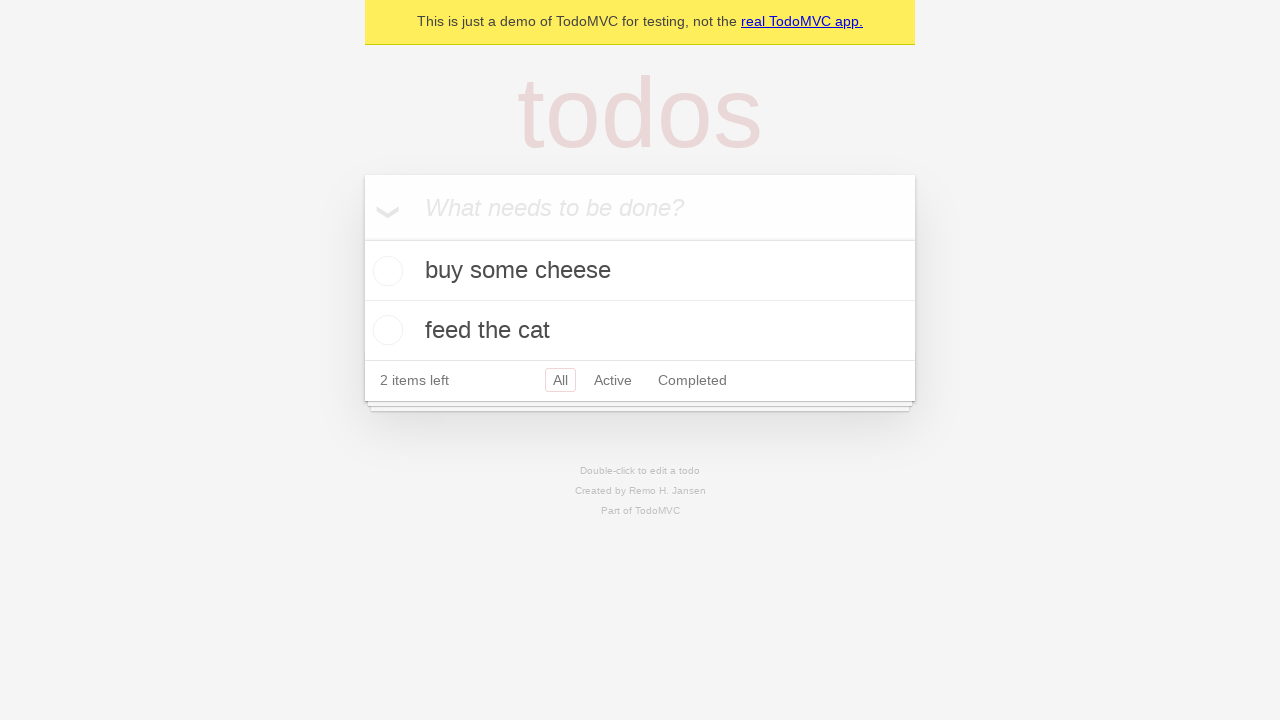

Filled todo input with 'book a doctors appointment' on internal:attr=[placeholder="What needs to be done?"i]
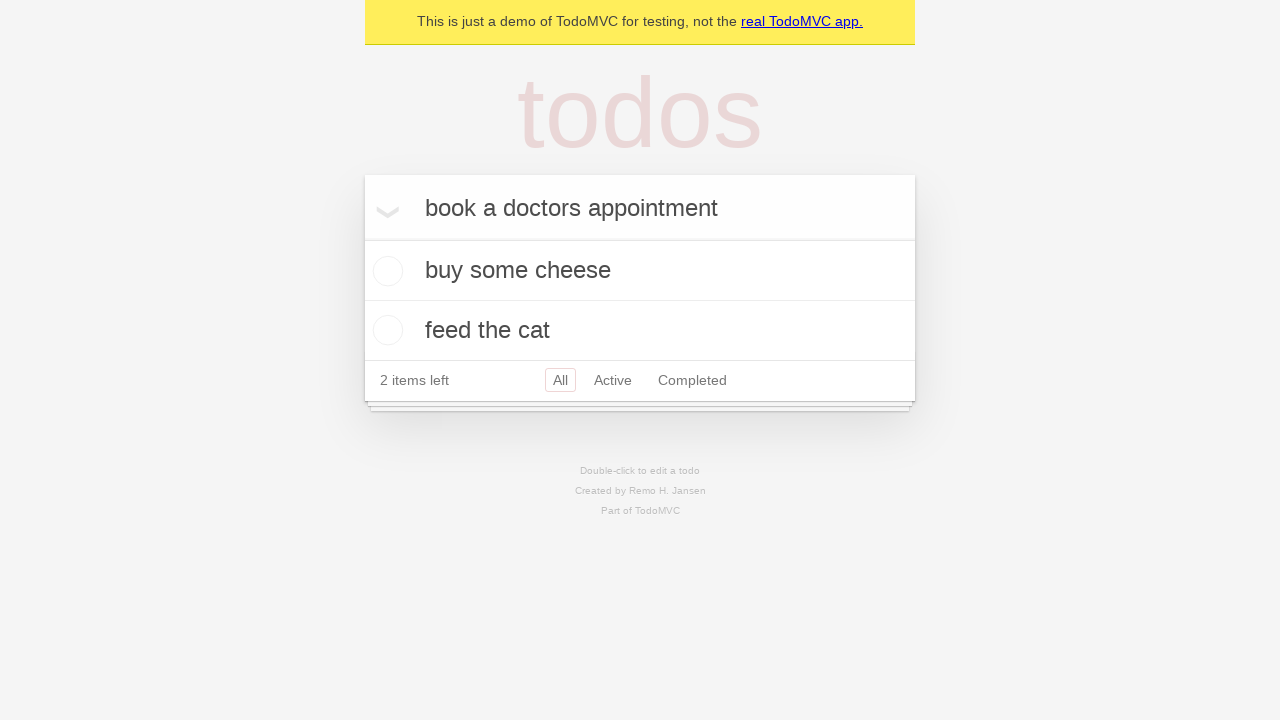

Pressed Enter to add third todo on internal:attr=[placeholder="What needs to be done?"i]
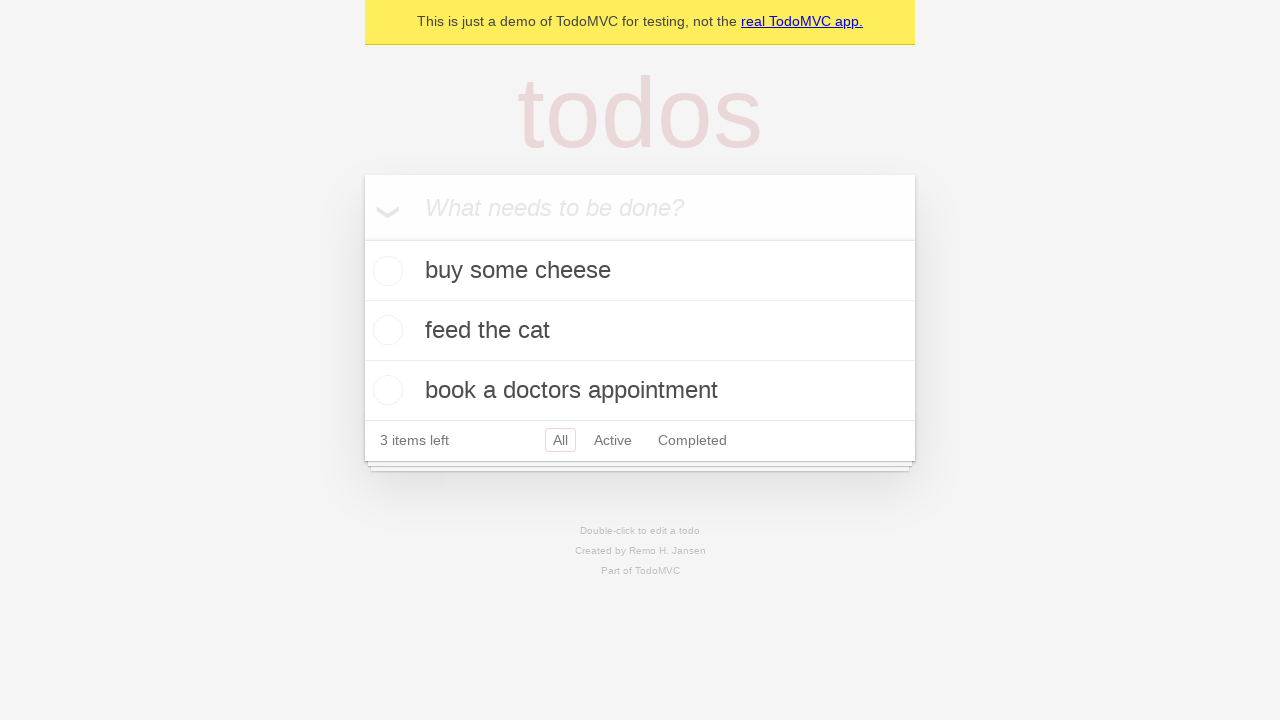

Checked the second todo item at (385, 330) on internal:testid=[data-testid="todo-item"s] >> nth=1 >> internal:role=checkbox
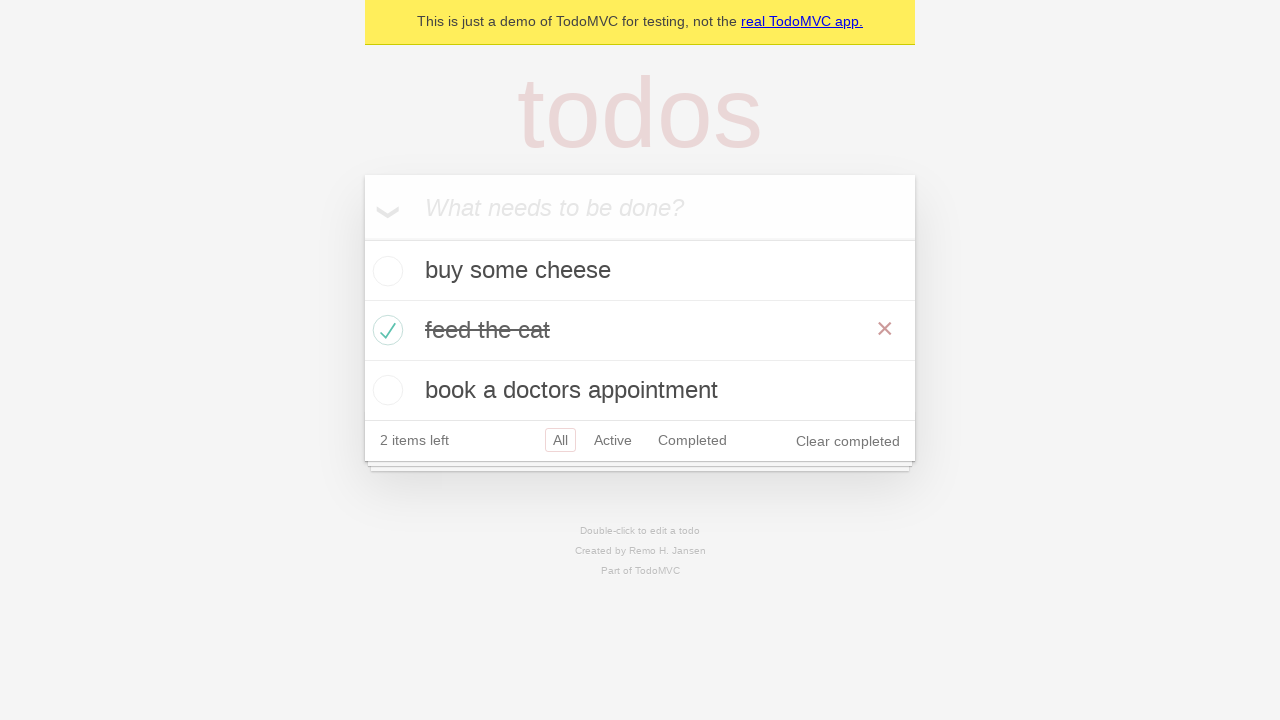

Clicked 'All' filter link at (560, 440) on internal:role=link[name="All"i]
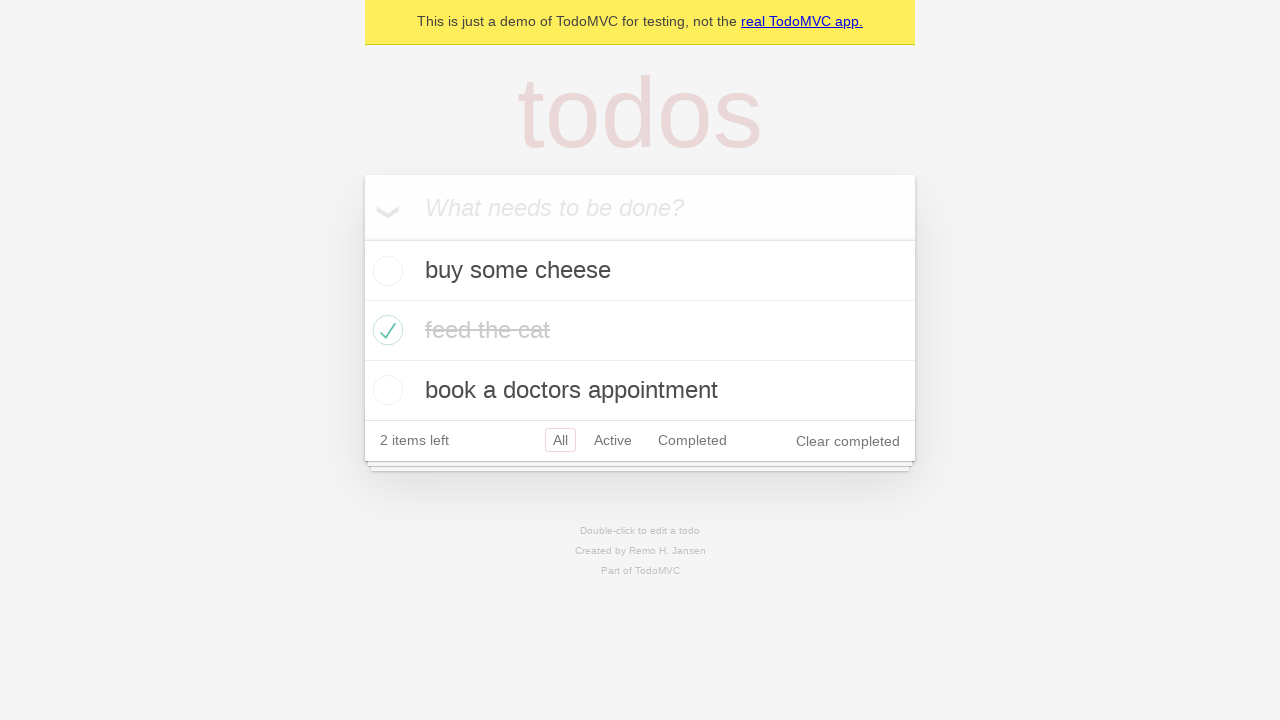

Clicked 'Active' filter link at (613, 440) on internal:role=link[name="Active"i]
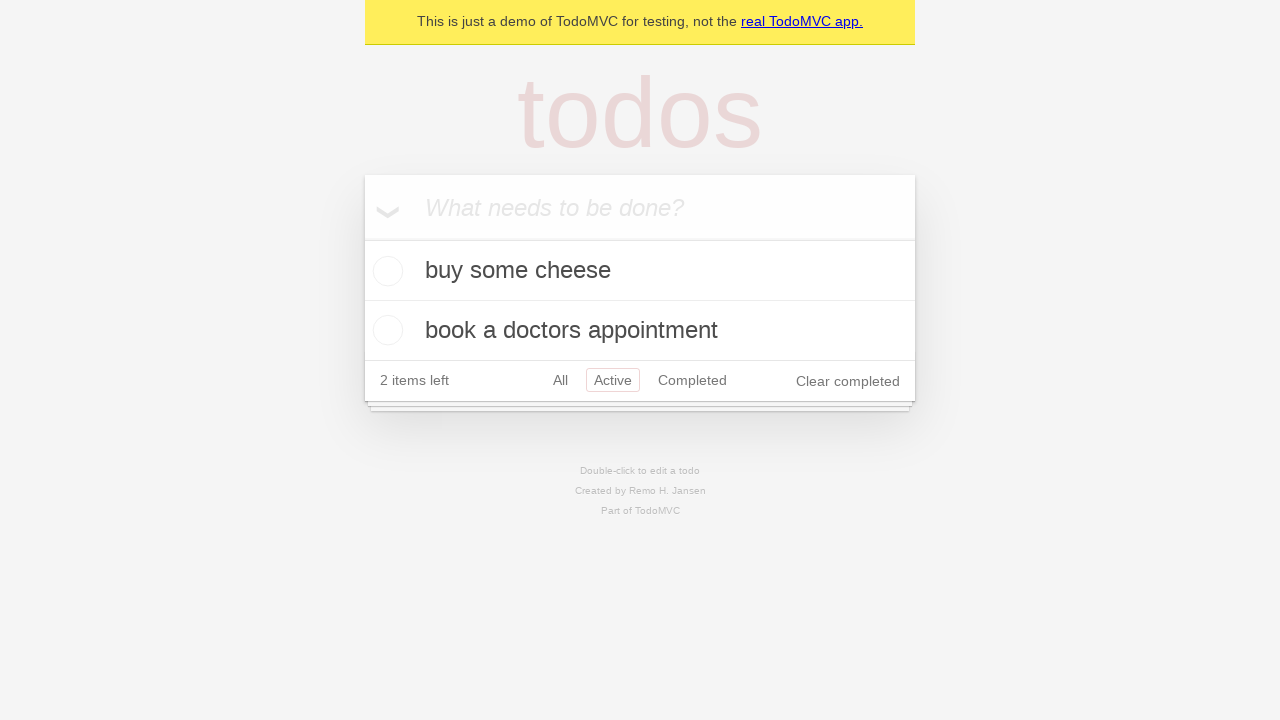

Clicked 'Completed' filter link at (692, 380) on internal:role=link[name="Completed"i]
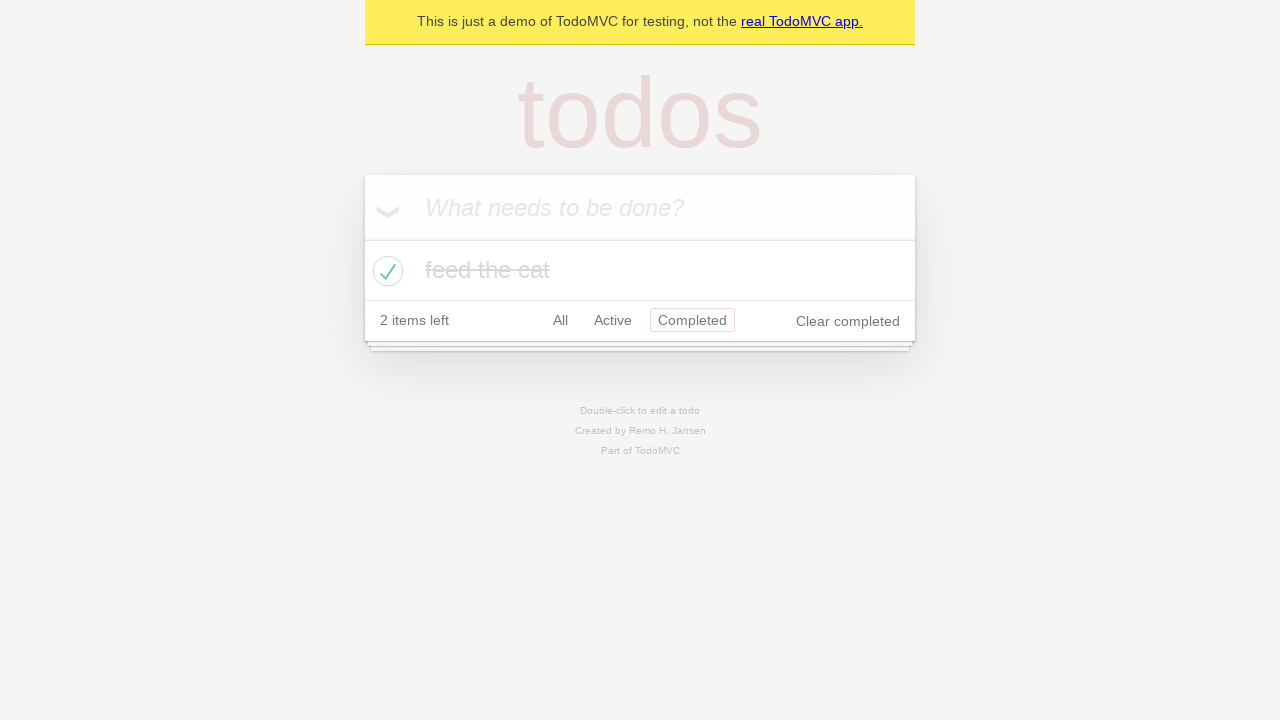

Navigated back from Completed filter view
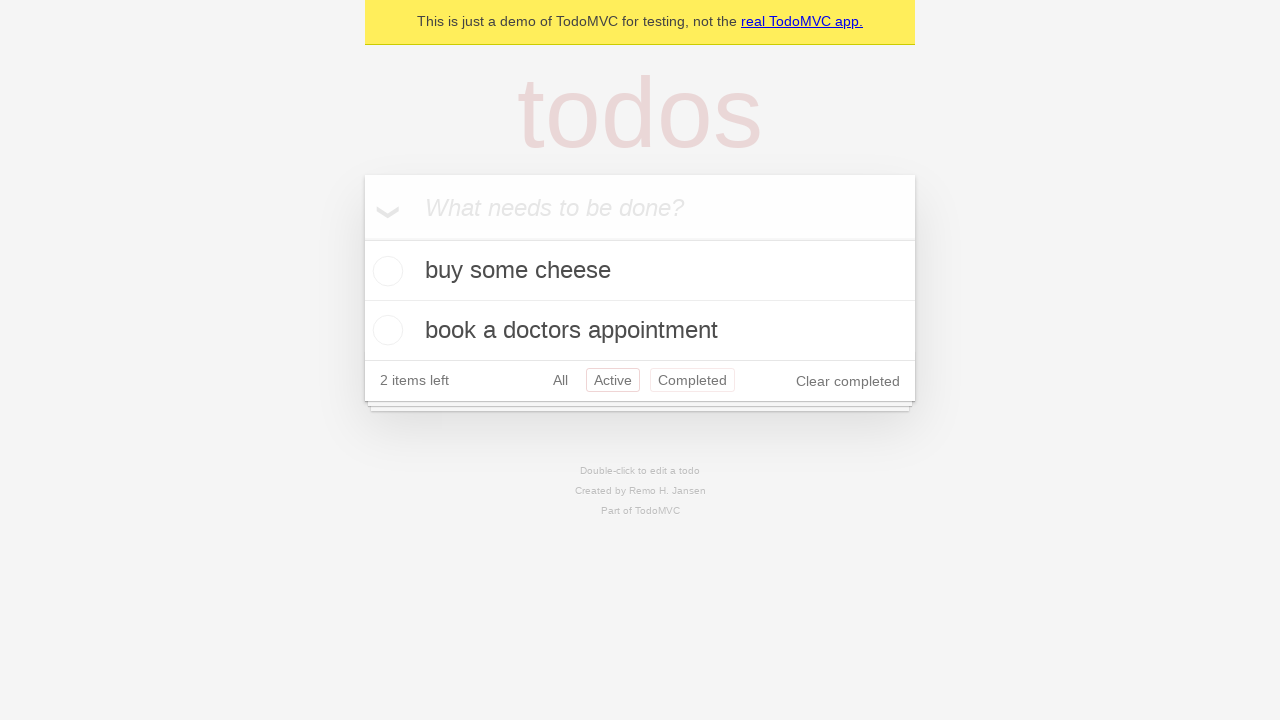

Navigated back from Active filter view
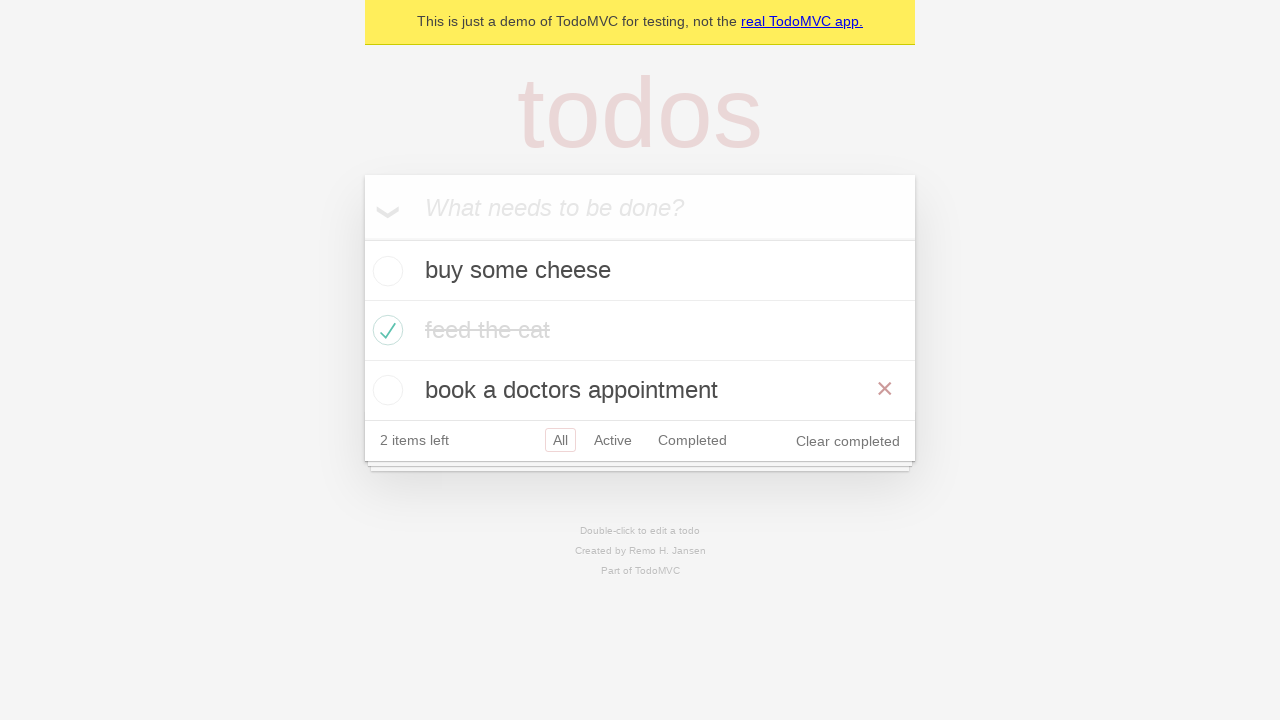

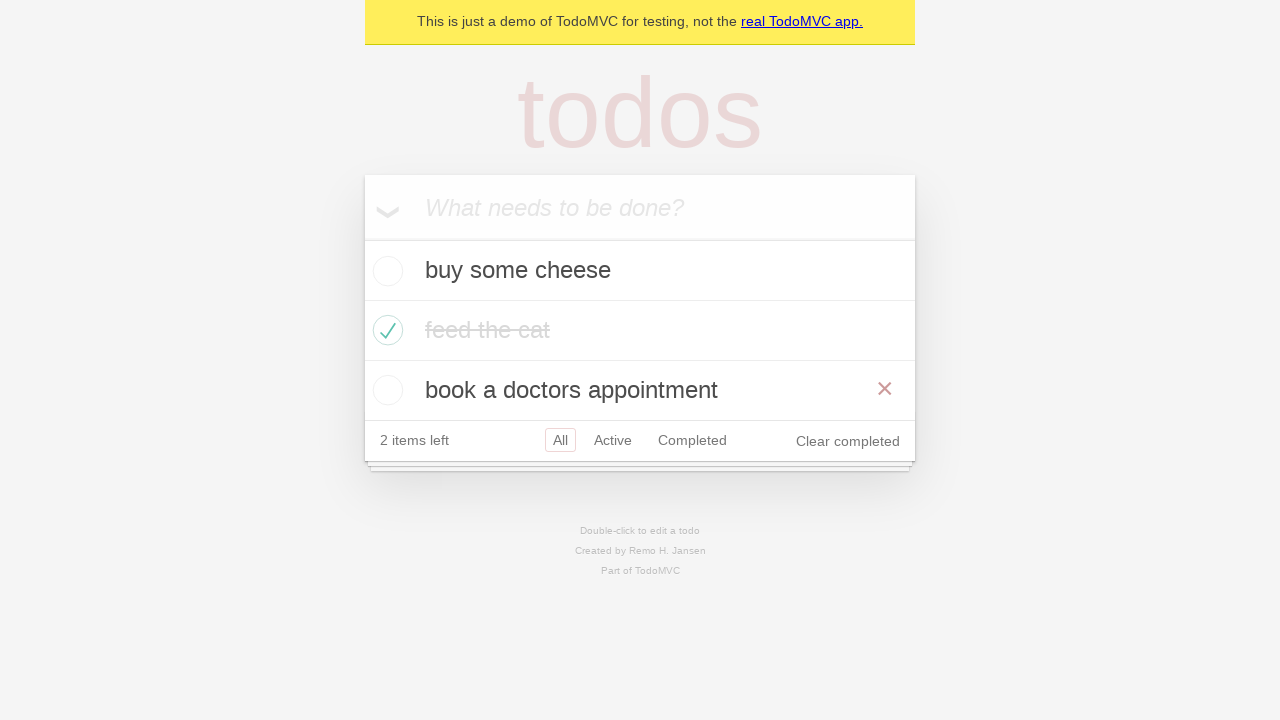